Tests a math quiz page by reading two numbers, calculating their sum, selecting the result from a dropdown, and submitting the form

Starting URL: http://suninjuly.github.io/selects1.html

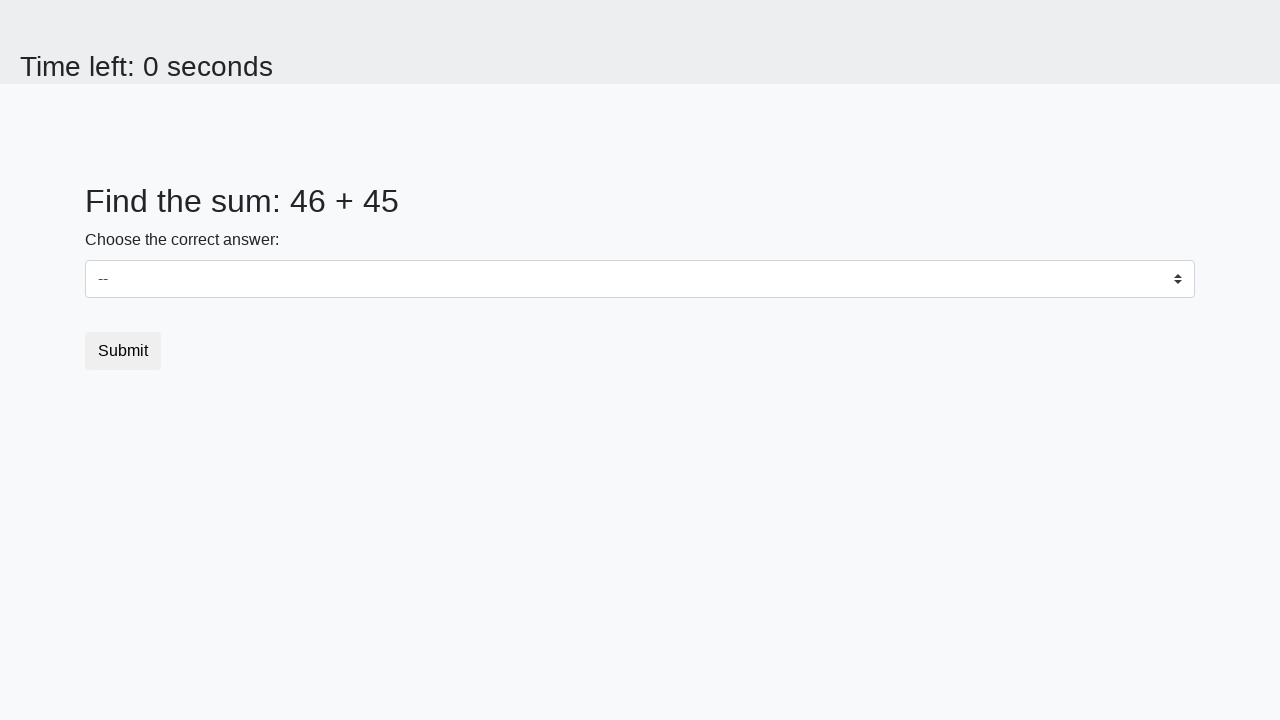

Retrieved first number from page
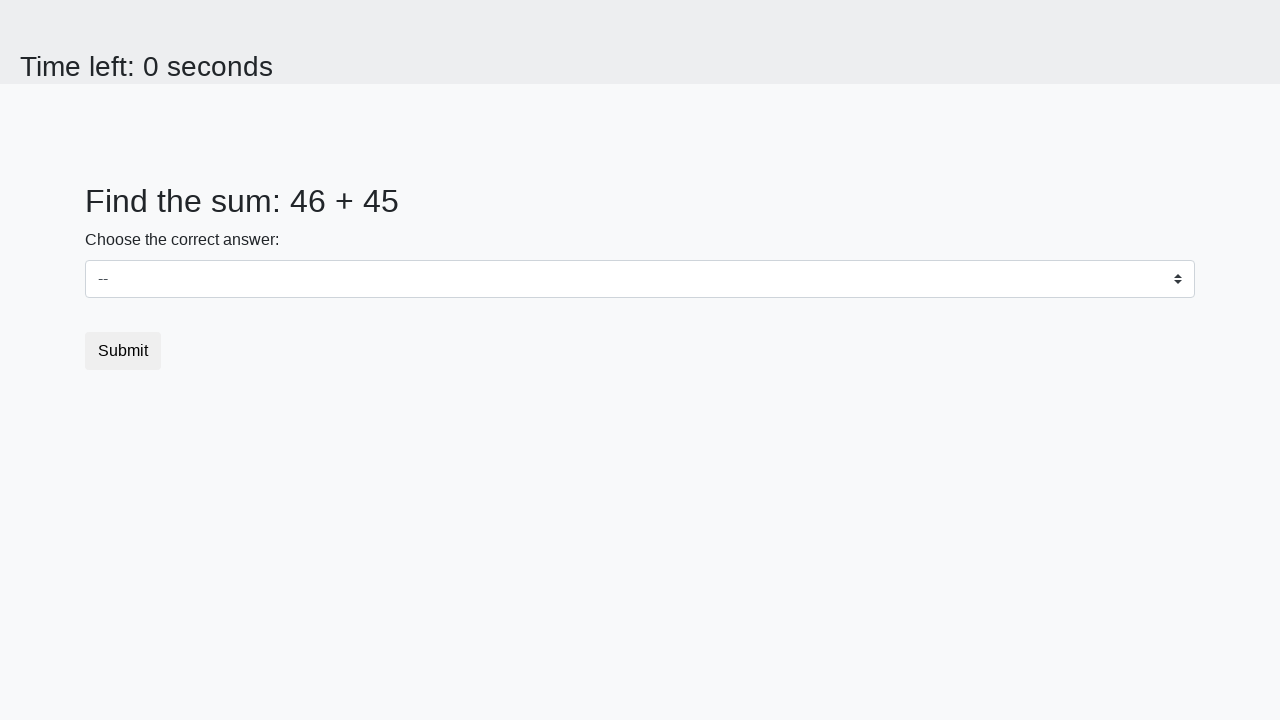

Retrieved second number from page
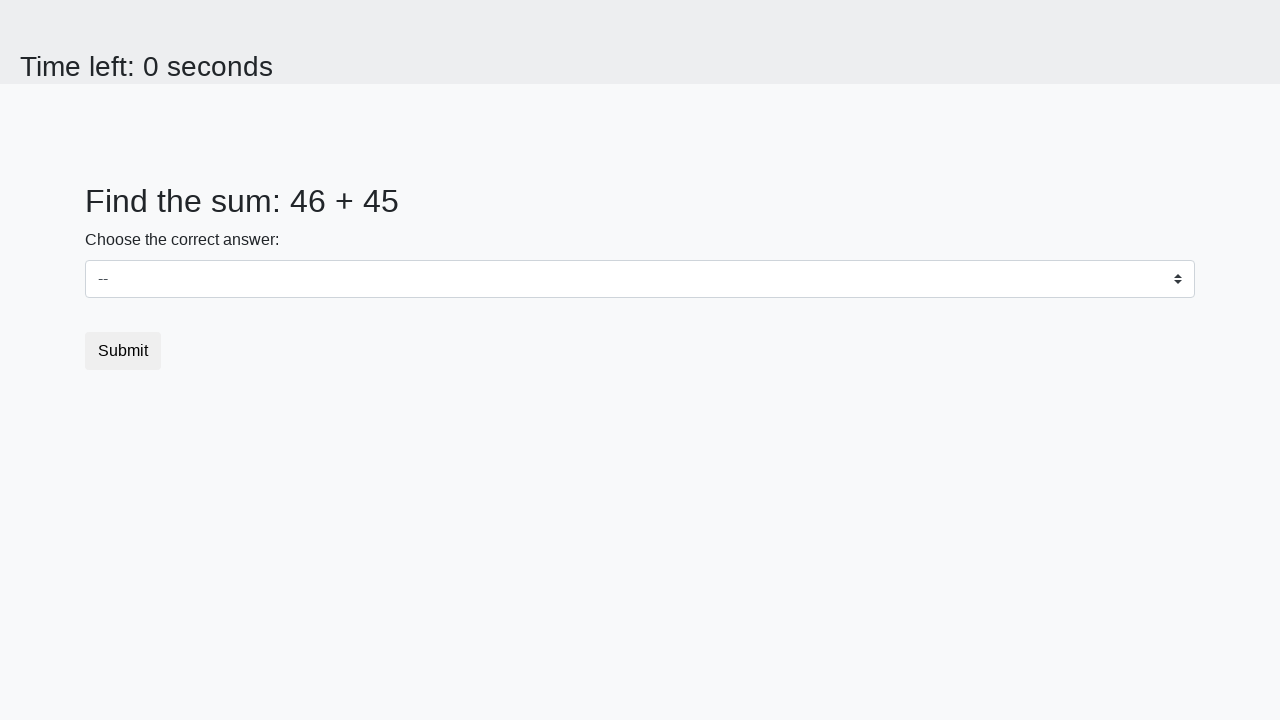

Calculated sum: 46 + 45 = 91
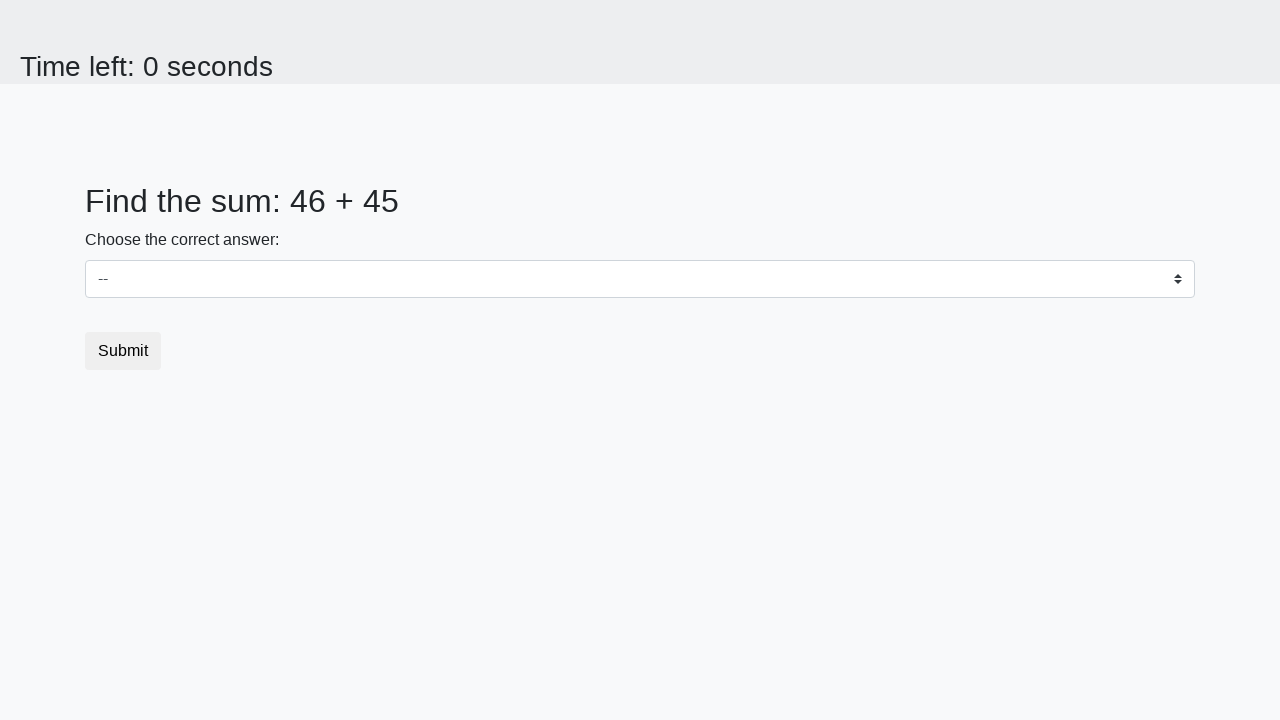

Selected 91 from dropdown menu on #dropdown
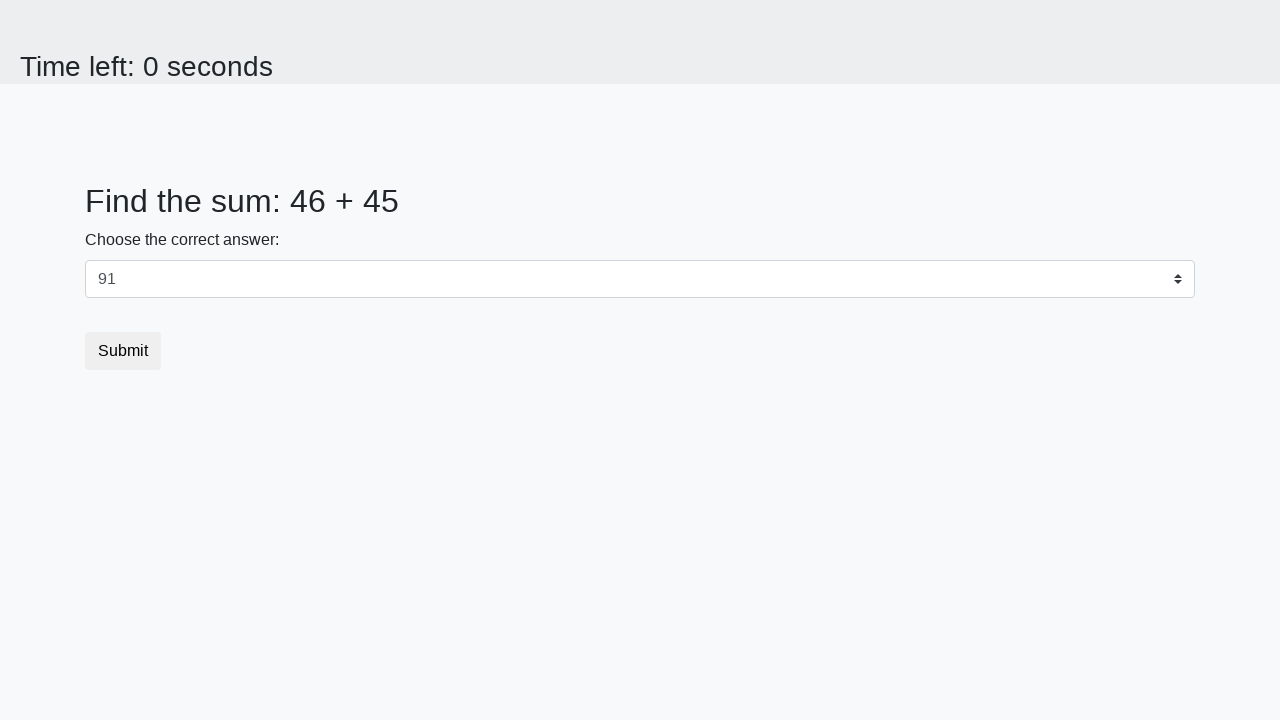

Clicked submit button to complete quiz at (123, 351) on .btn-default
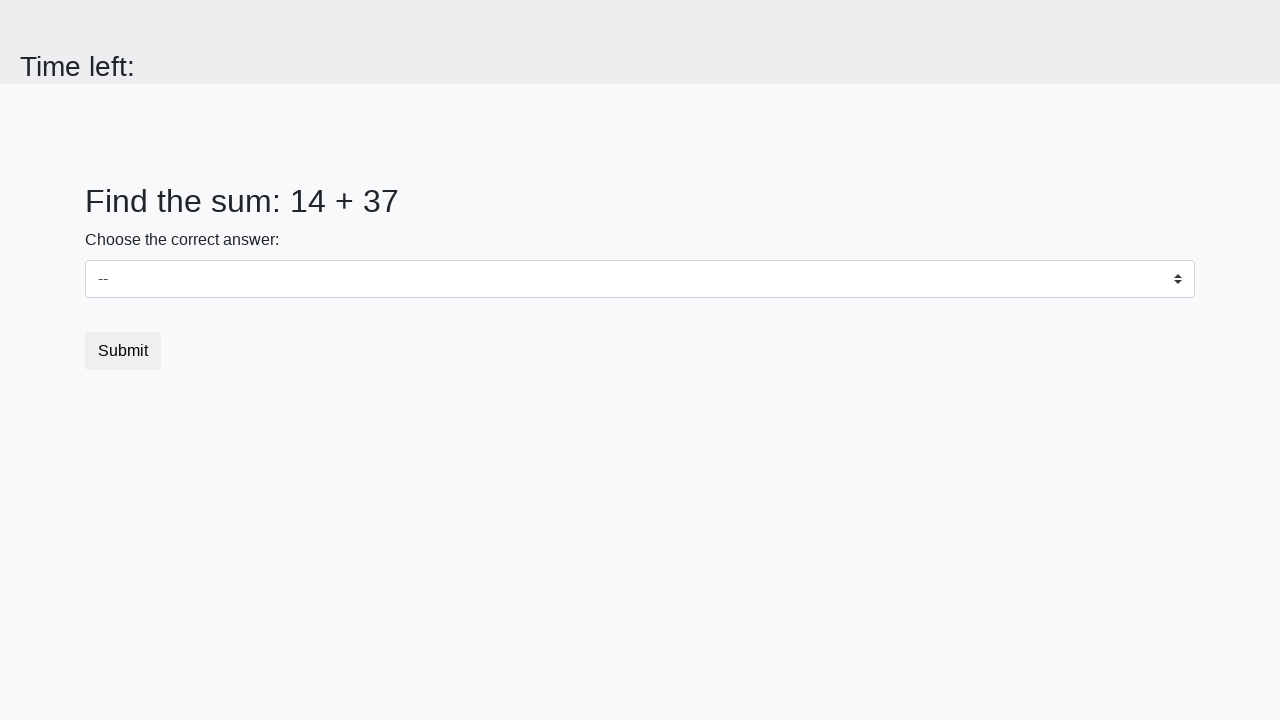

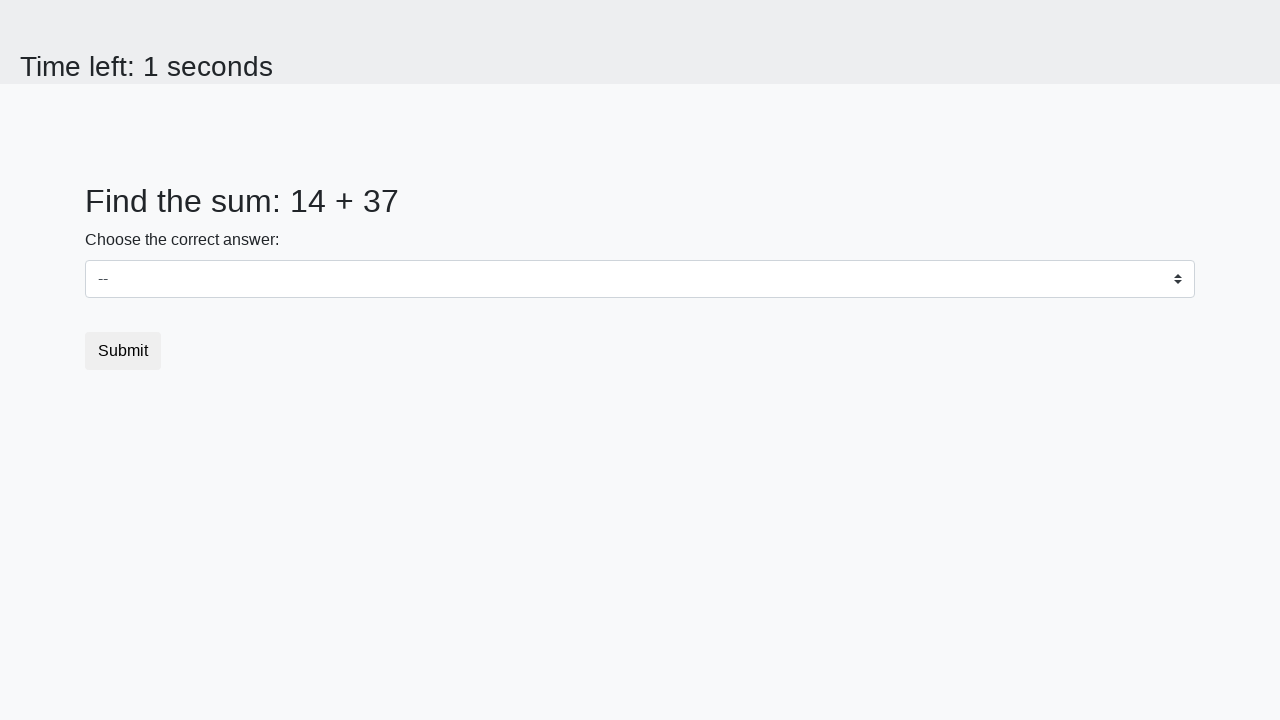